Tests navigation on the Selenide website by hovering over and clicking on a "Quick Start" element, then verifying the page content contains expected text about getting started with Selenide.

Starting URL: https://selenide.org

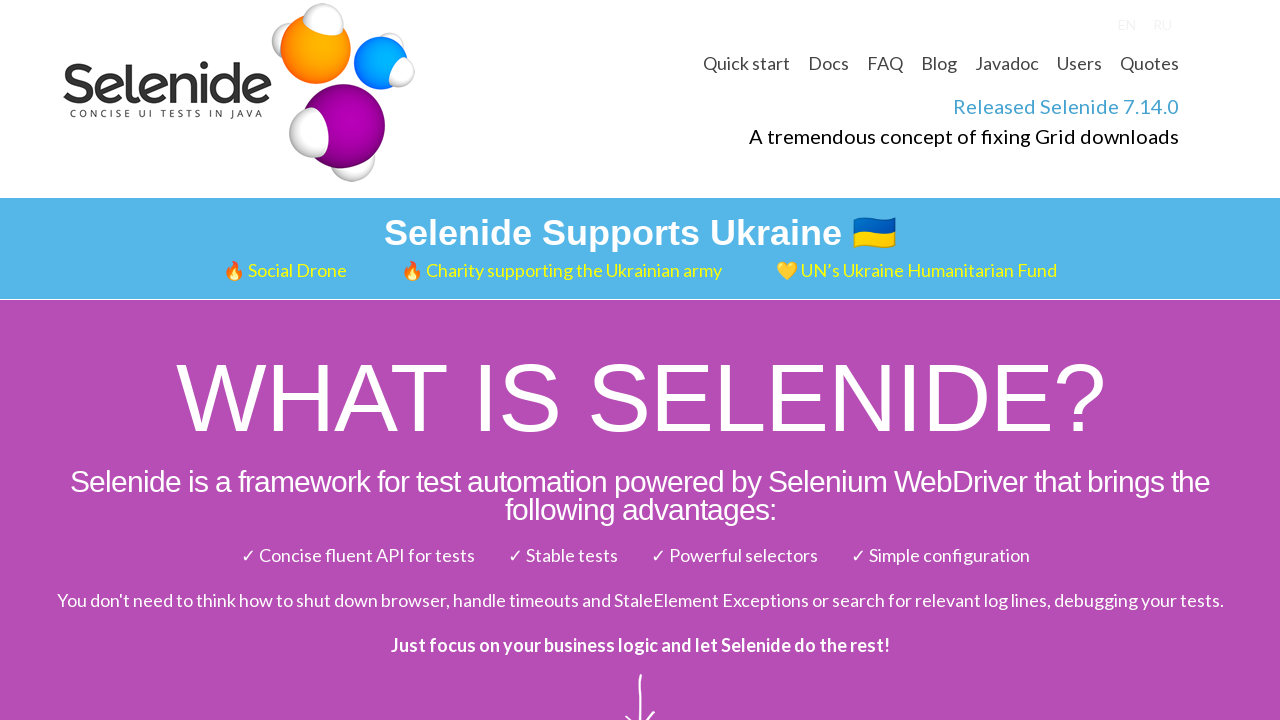

Hovered over Quick Start element at (640, 361) on div.short.howto > div > a > img
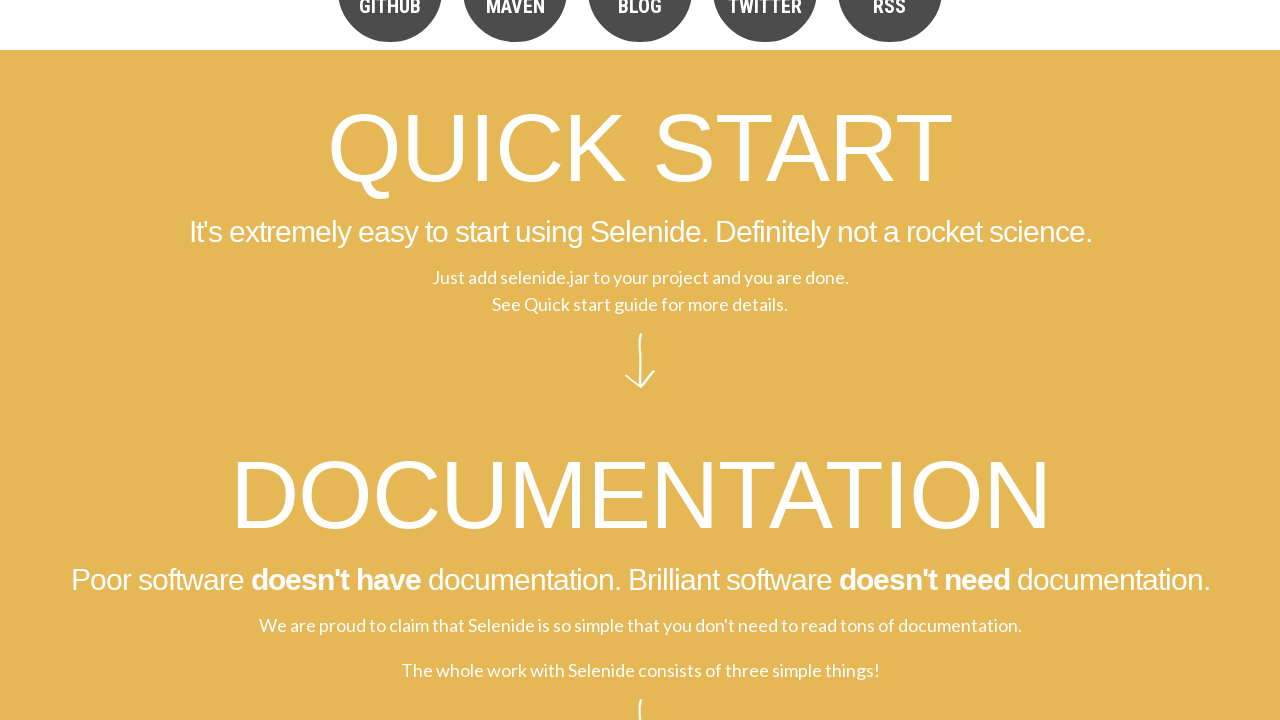

Clicked on Quick Start link/image at (640, 361) on div.short.howto > div > a > img
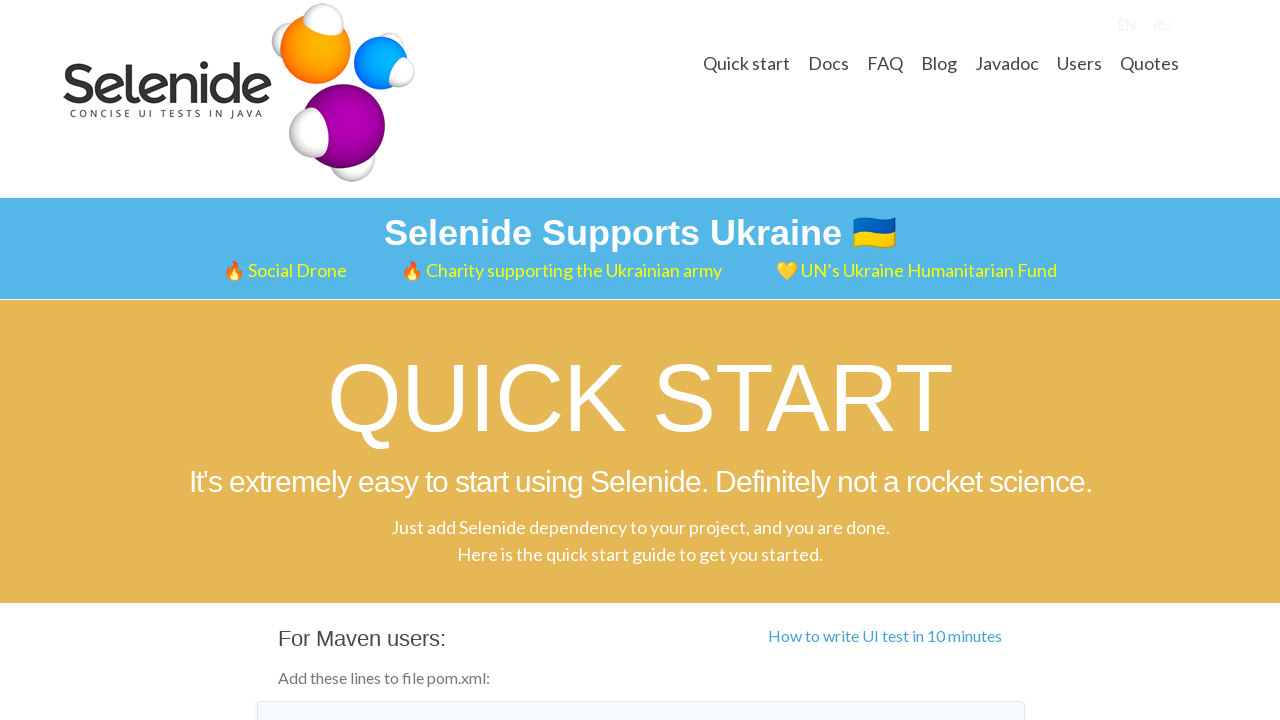

Quick Start page loaded with expected heading content
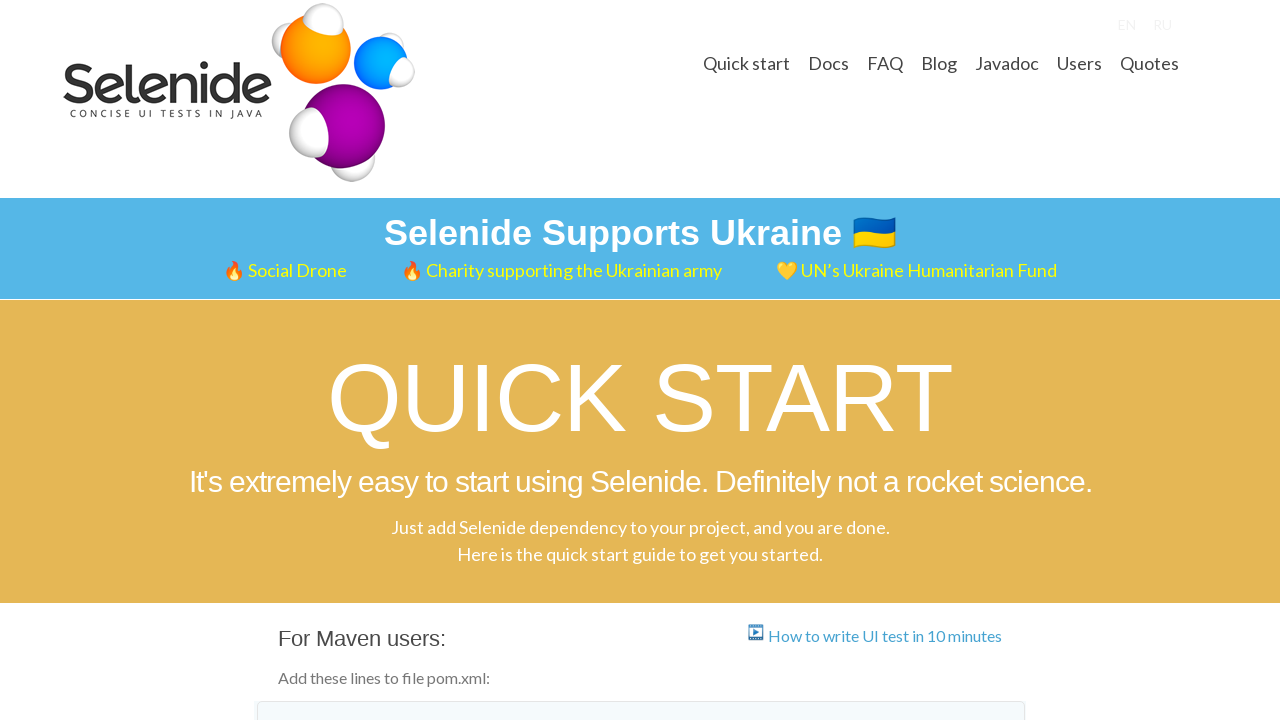

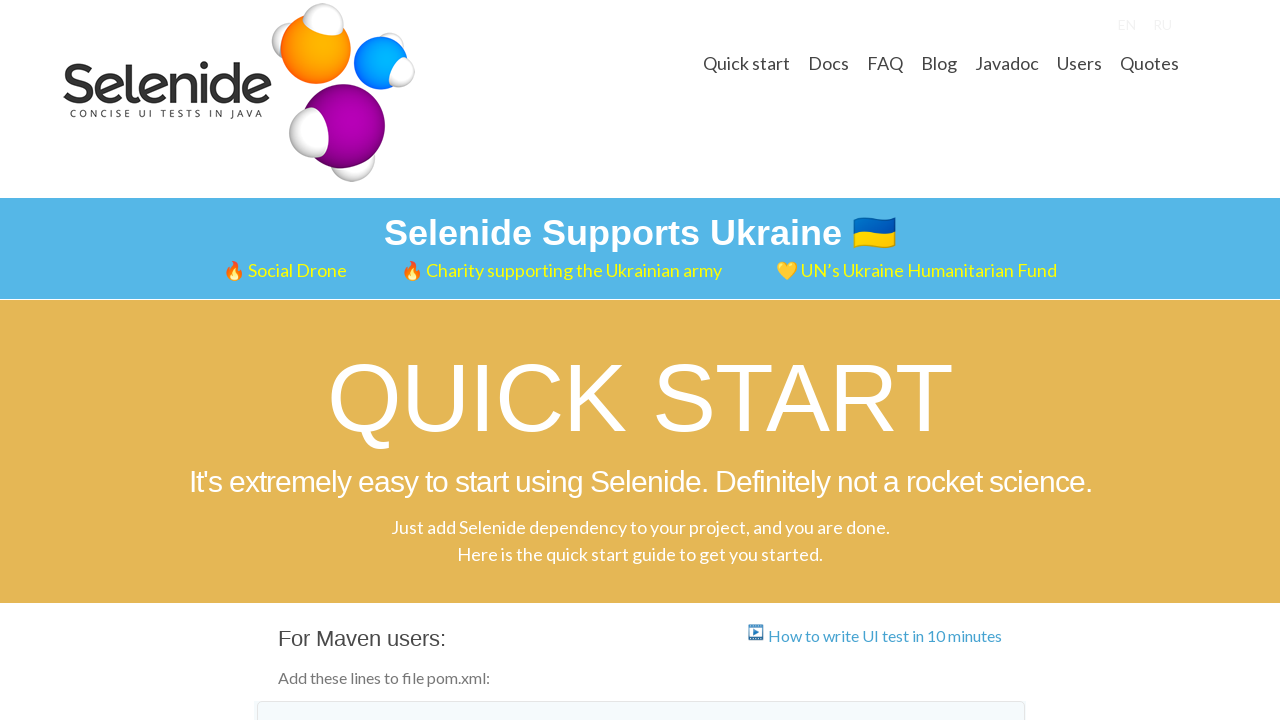